Tests the Elements section by filling out a text box form and validating the submitted information

Starting URL: https://demoqa.com/

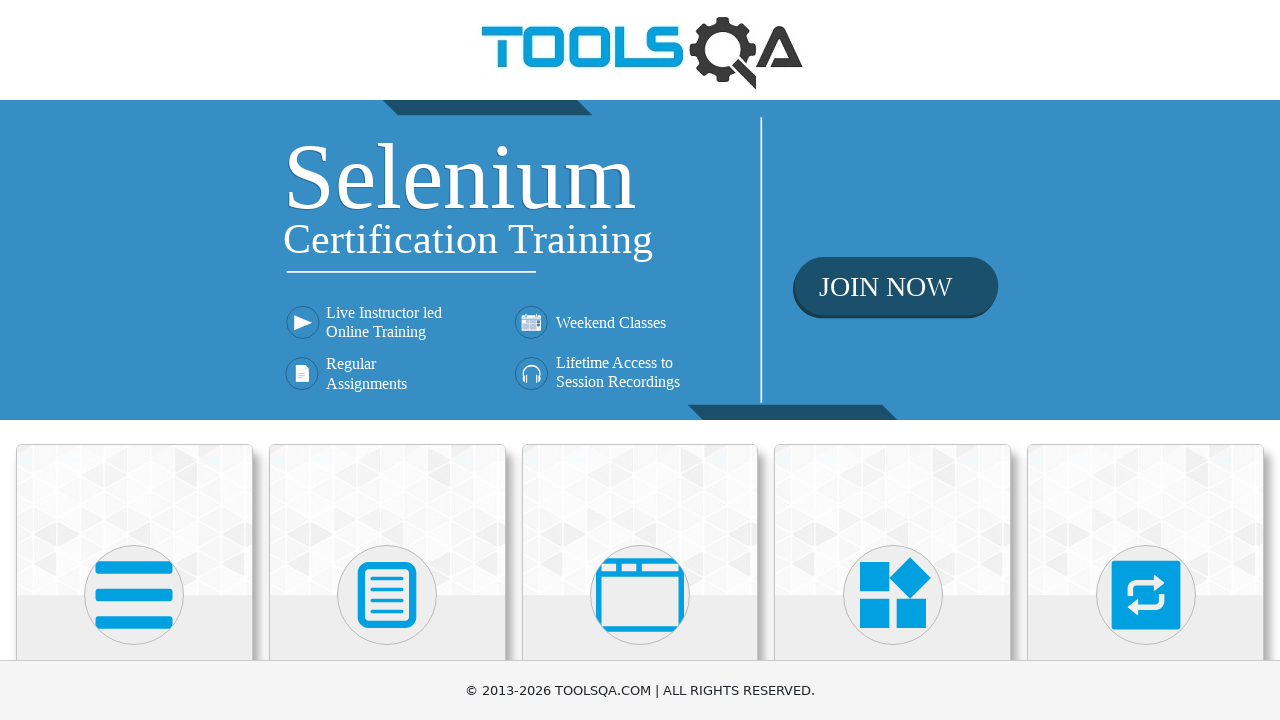

Scrolled Elements card into view
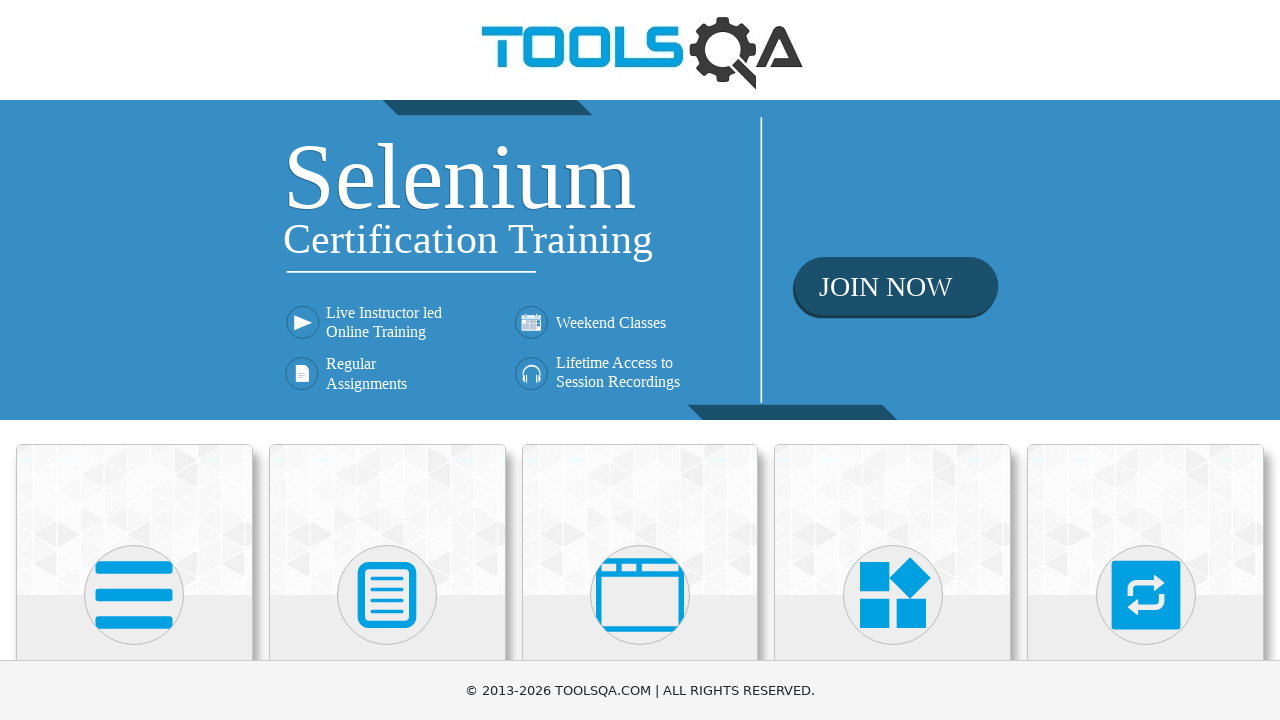

Clicked on Elements card at (134, 520) on xpath=//div[@class='card mt-4 top-card'][.//h5[text()='Elements']]
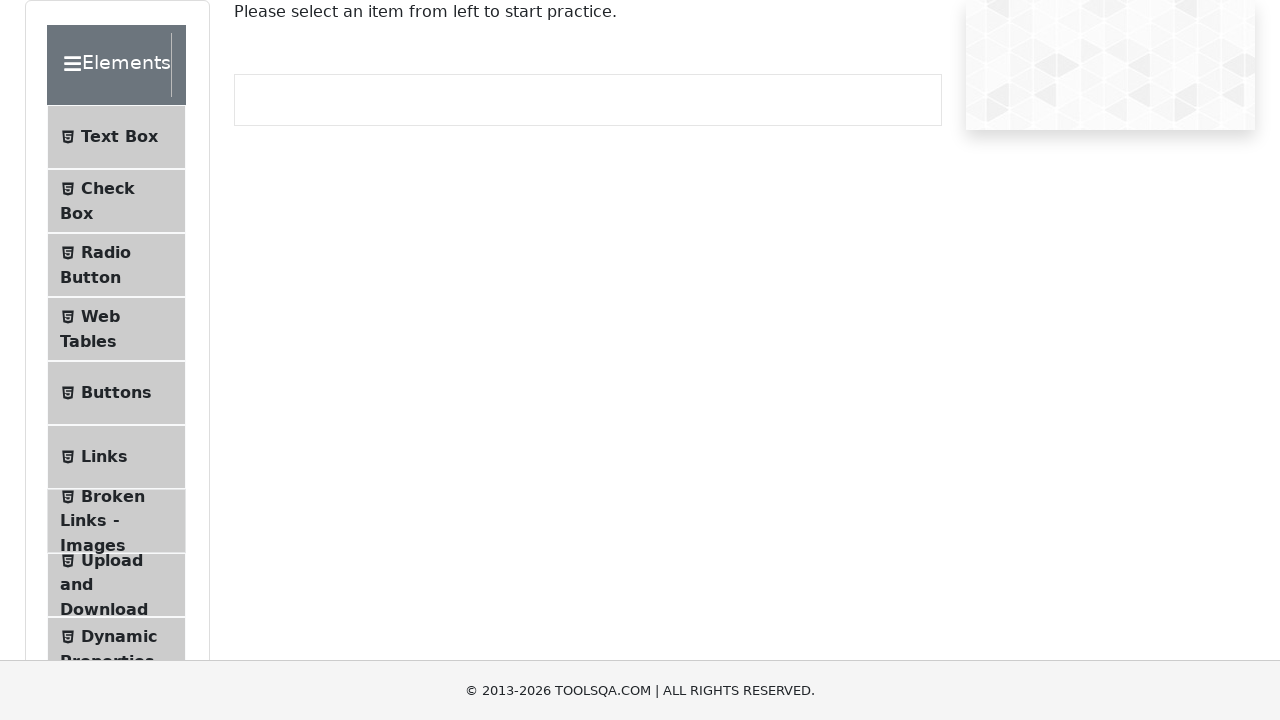

Clicked on Text Box menu item at (119, 137) on xpath=//span[text()='Text Box']
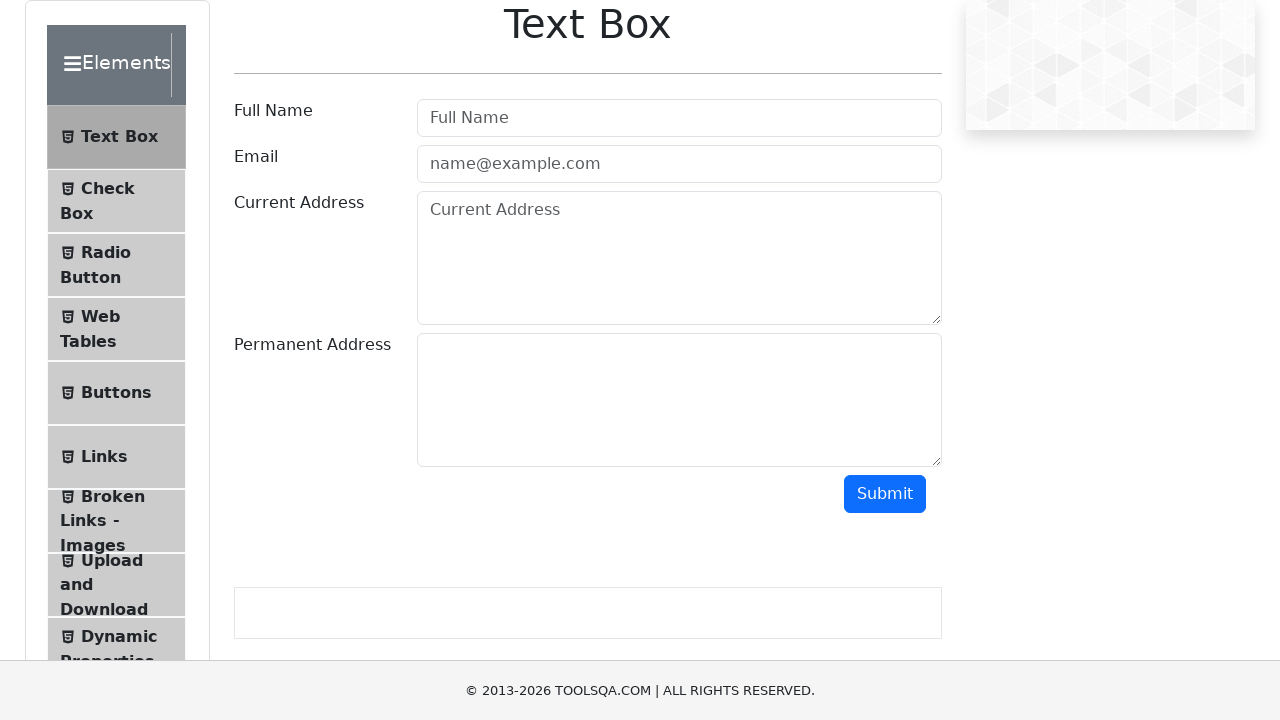

Filled userName field with 'Asandi Alwis' on #userName
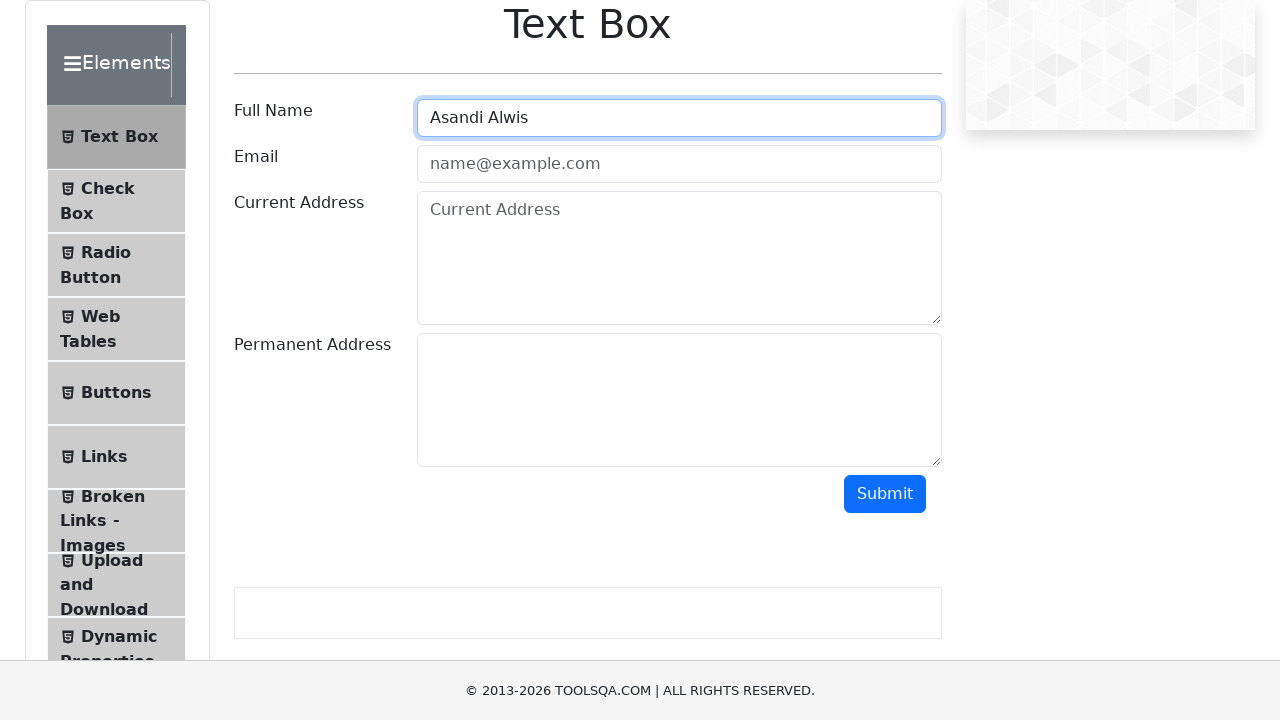

Filled userEmail field with 'asandi@gmail.com' on #userEmail
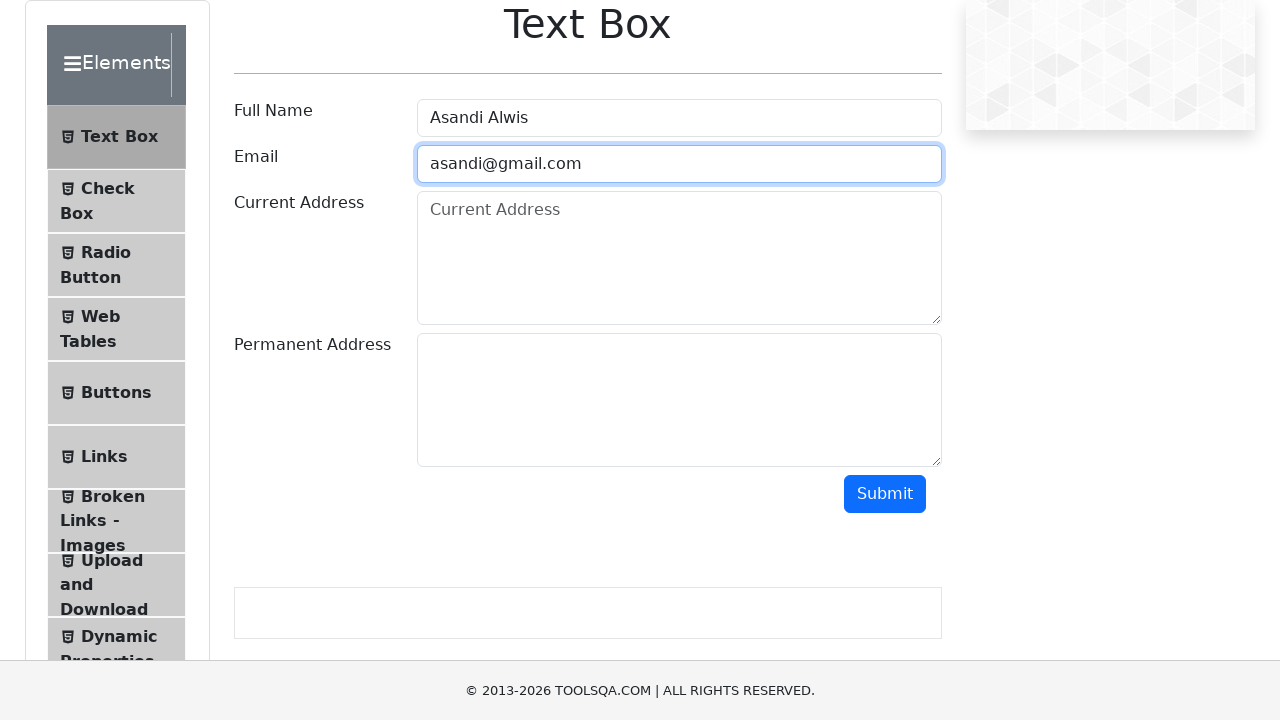

Filled currentAddress field with '21/100, Desi avenue, Colombo' on #currentAddress
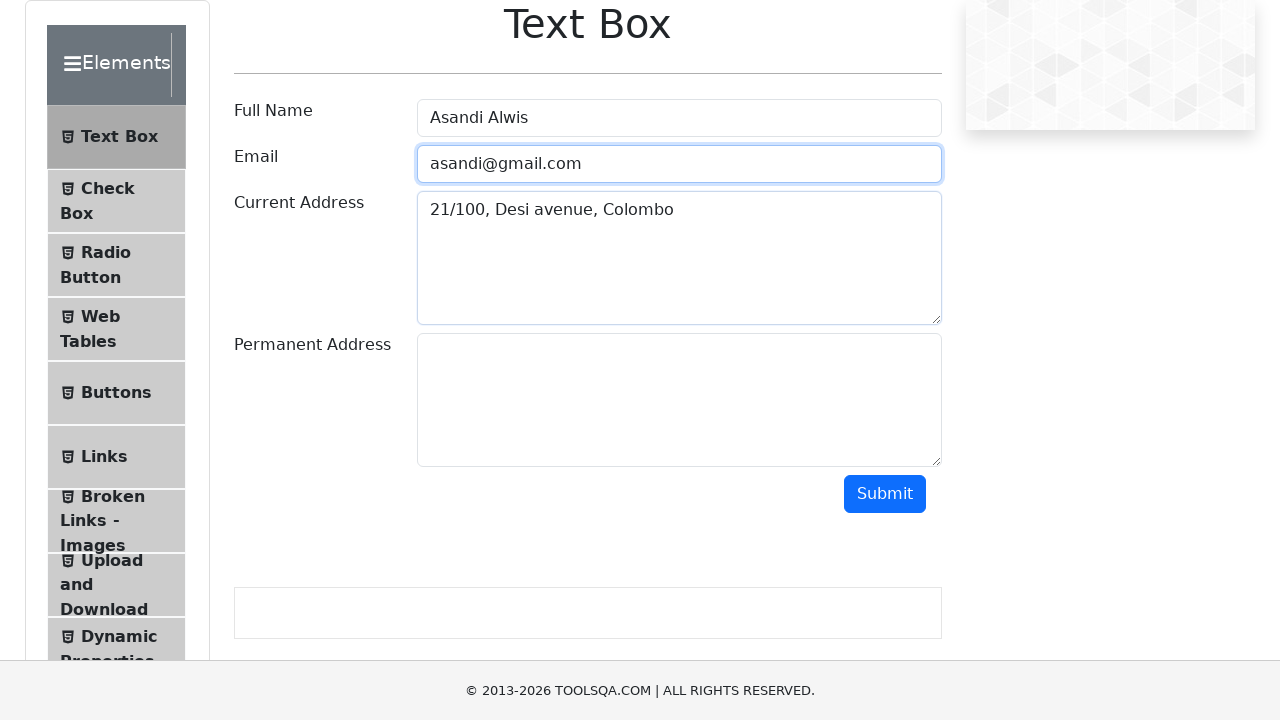

Filled permanentAddress field with '21/100, Desi avenue, Colombo' on #permanentAddress
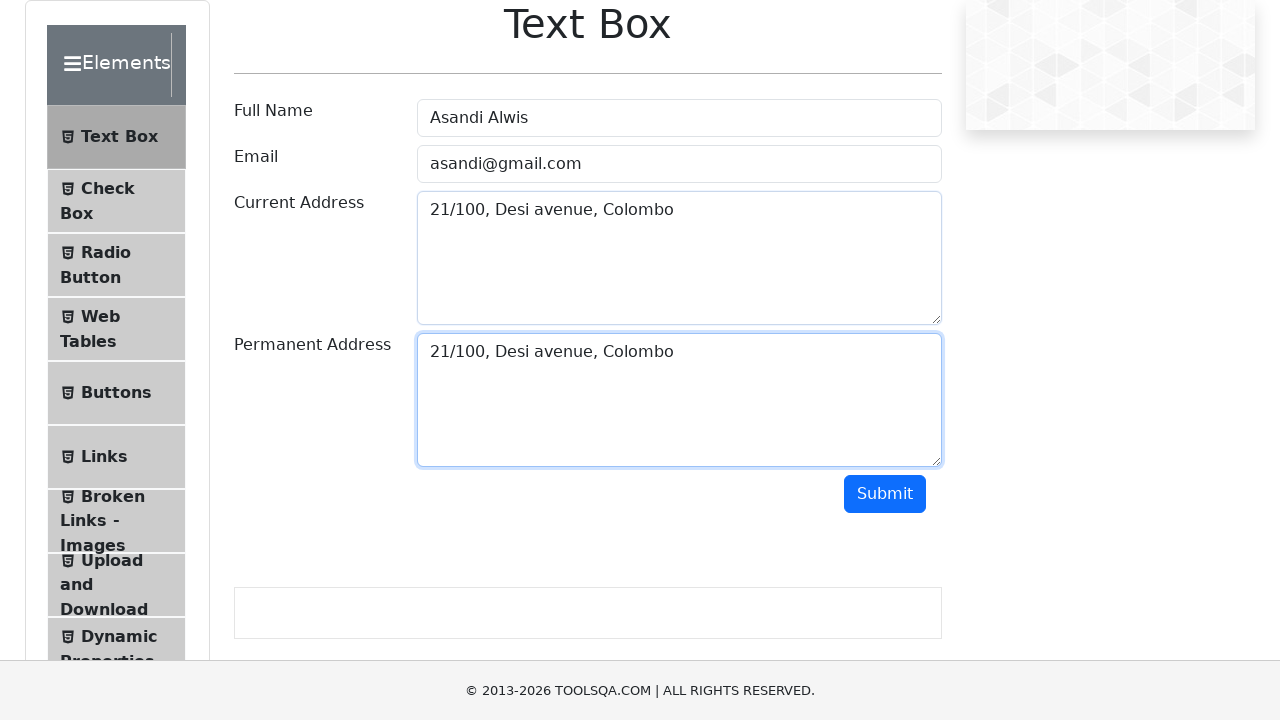

Scrolled submit button into view
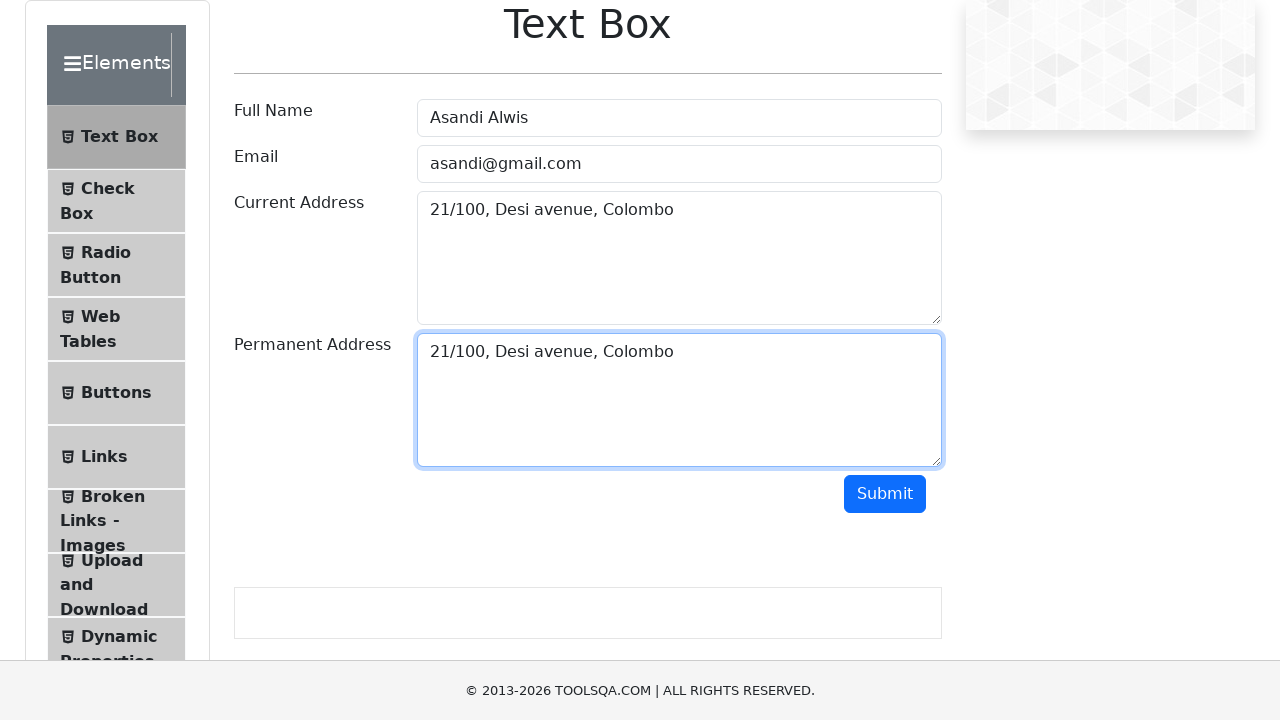

Clicked submit button to submit the form at (885, 494) on #submit
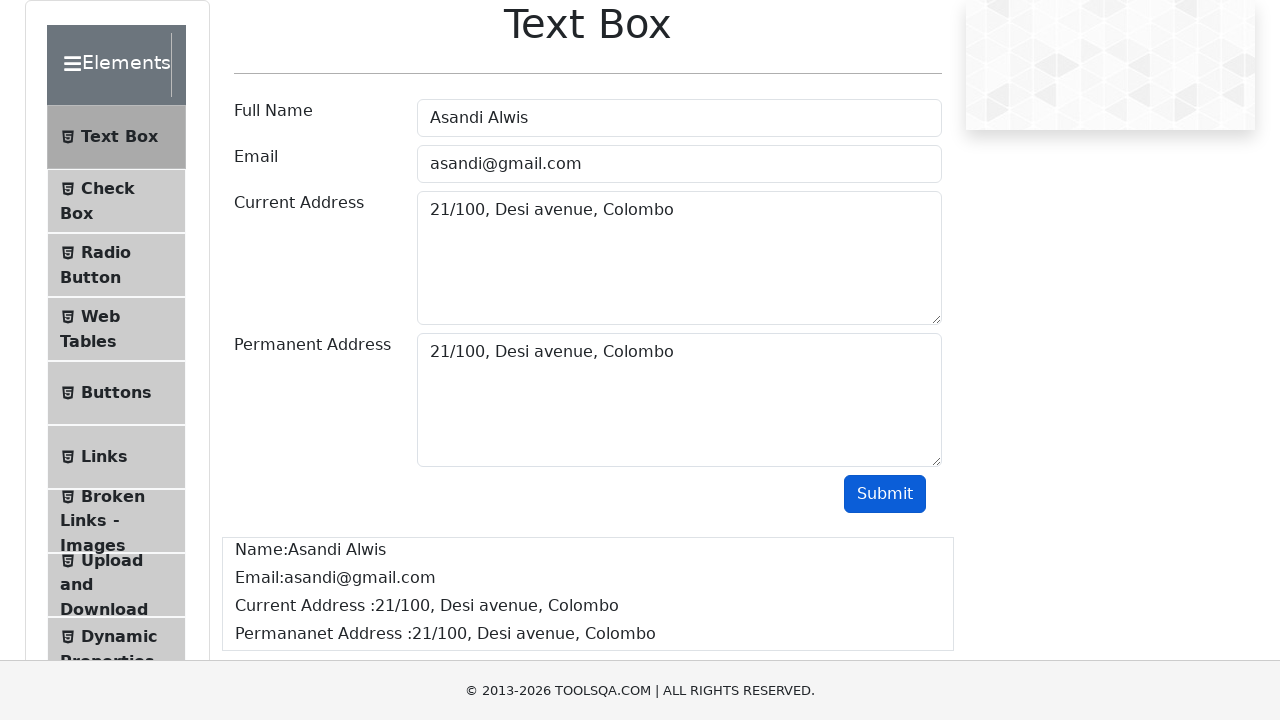

Form submission results loaded and displayed
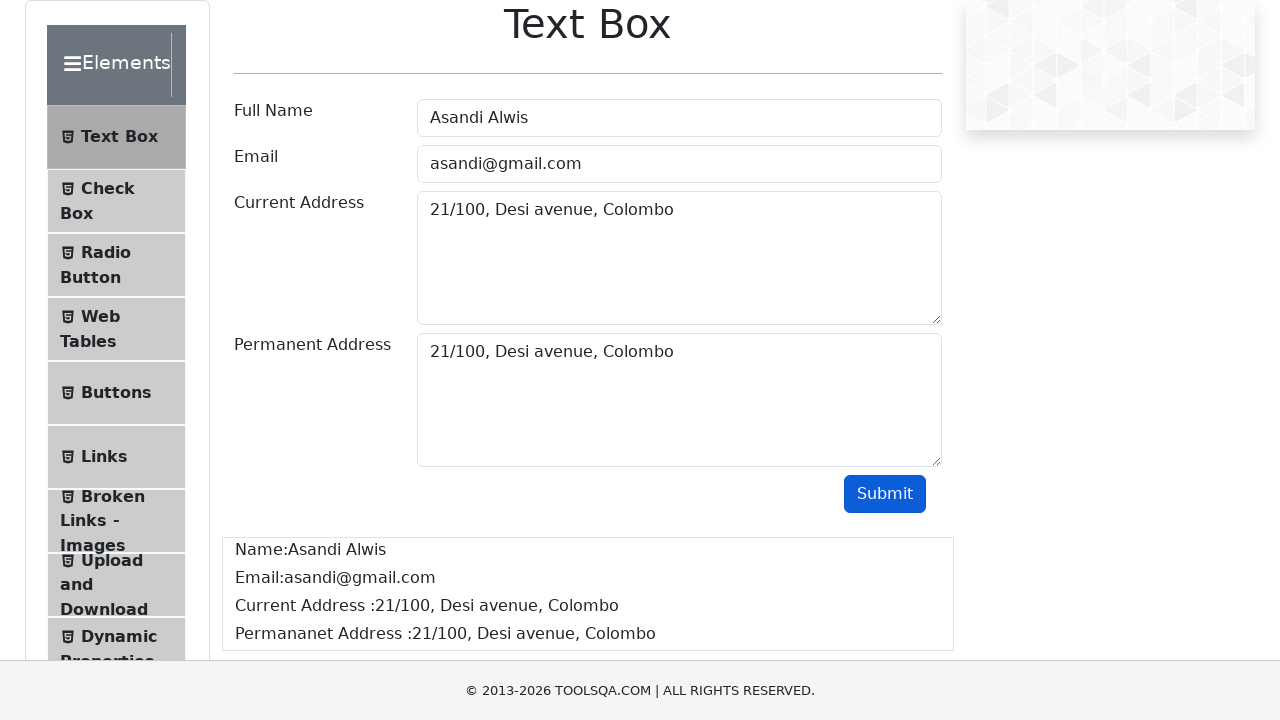

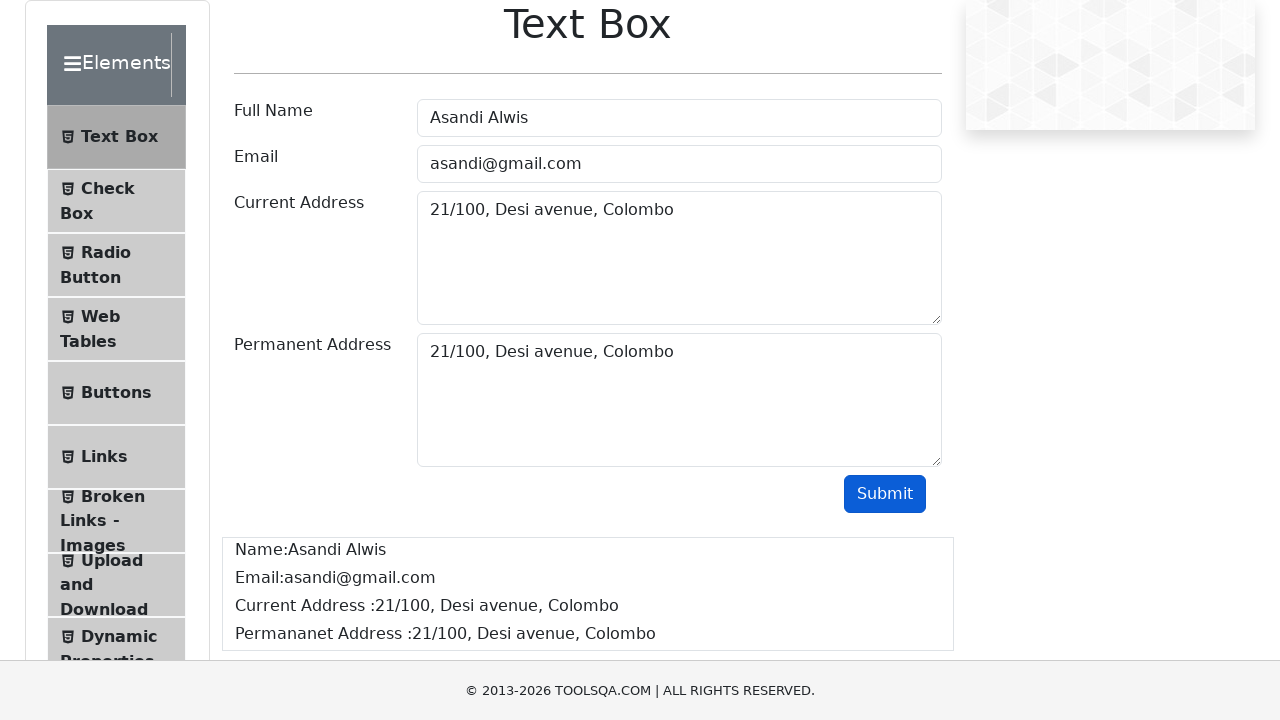